Tests dynamic loading functionality by clicking the Start button and waiting for the "Hello World!" text to become visible on the page.

Starting URL: https://automationfc.github.io/dynamic-loading/

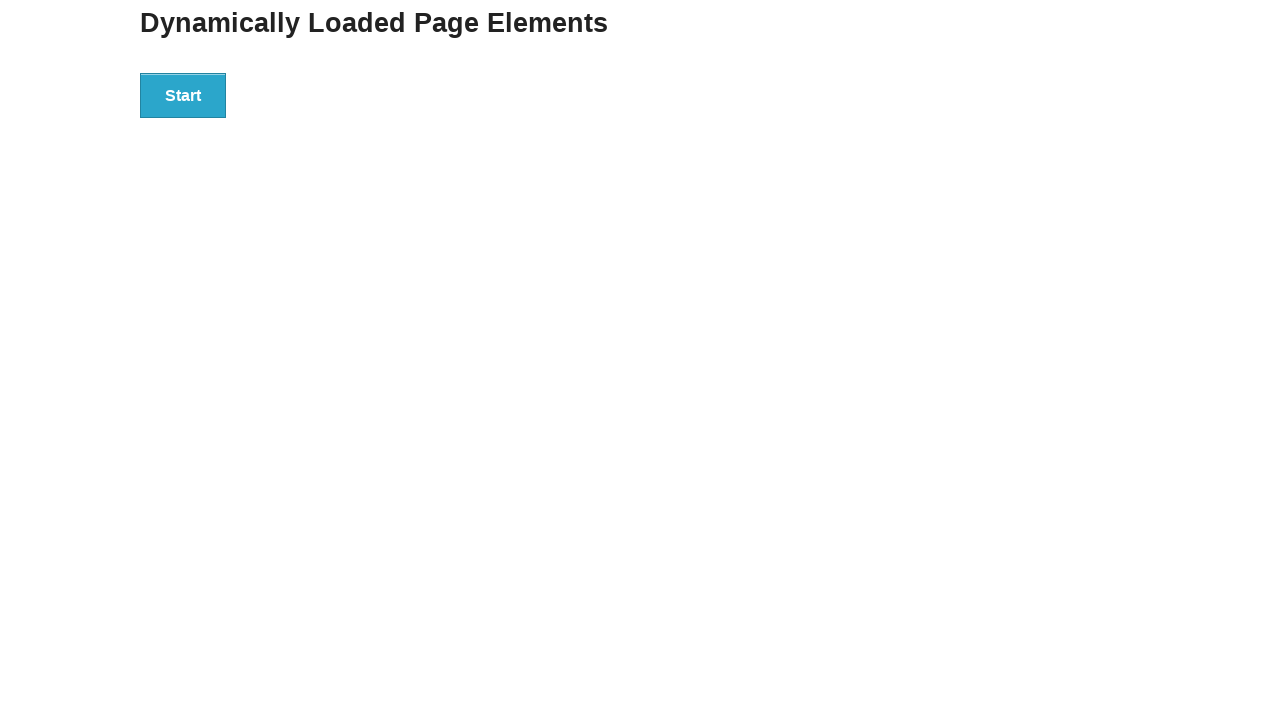

Clicked the Start button to initiate dynamic loading at (183, 95) on xpath=//*[text()='Start']
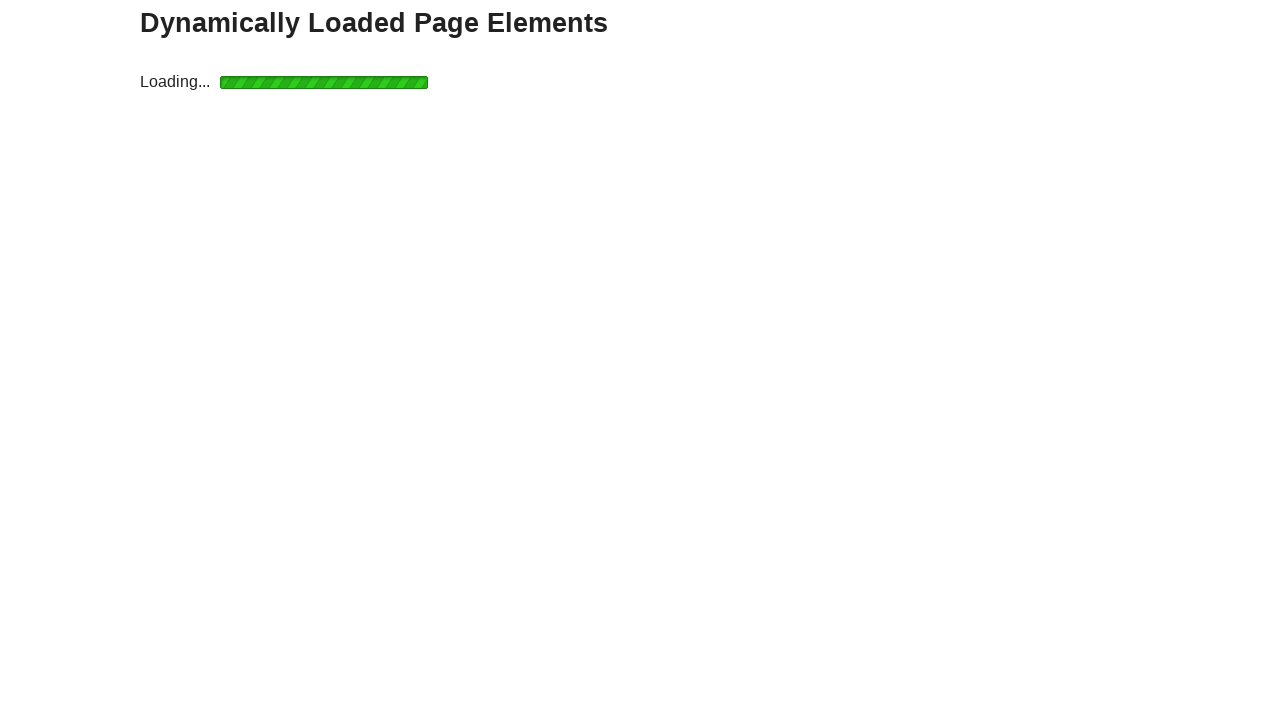

Waited for 'Hello World!' text to become visible
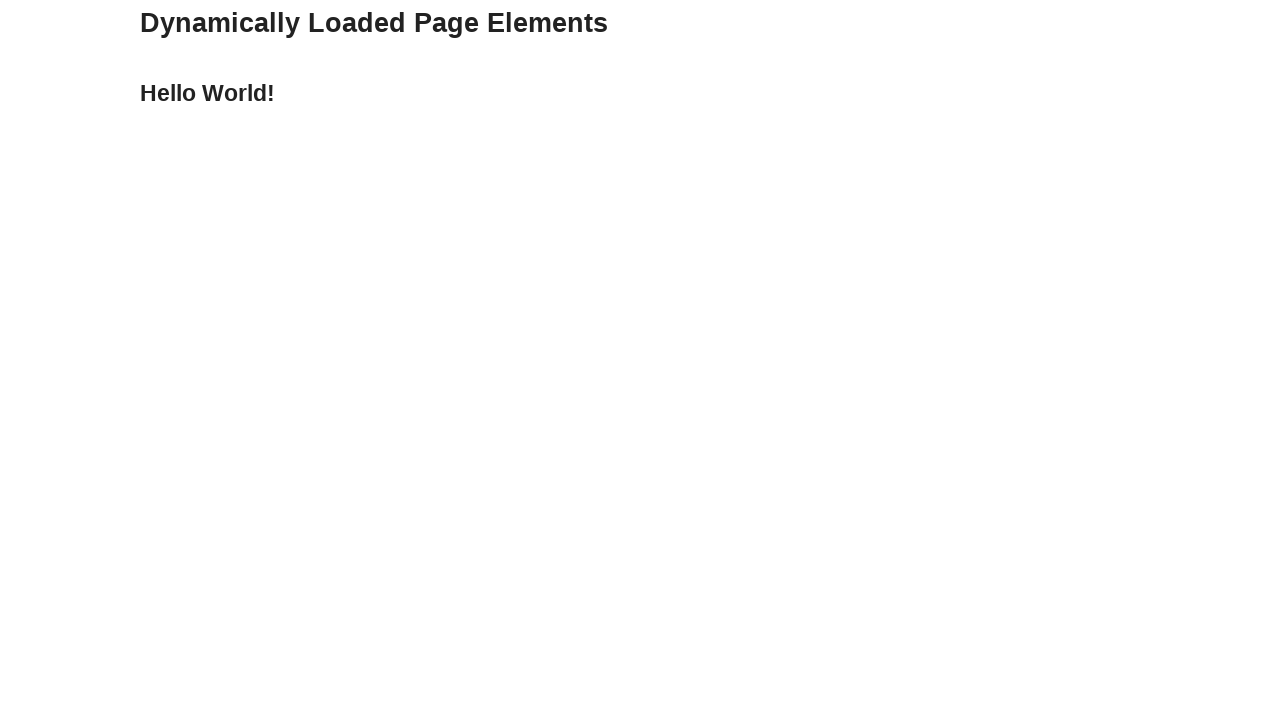

Verified that 'Hello World!' text is visible on the page
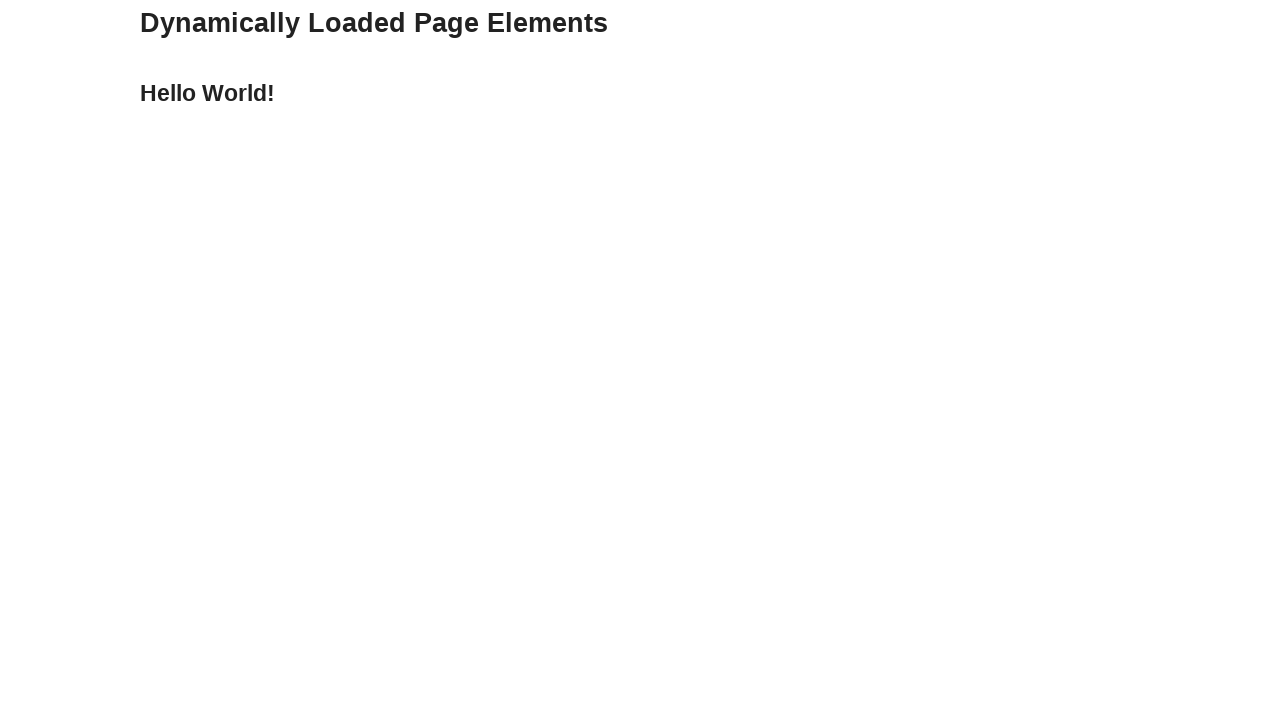

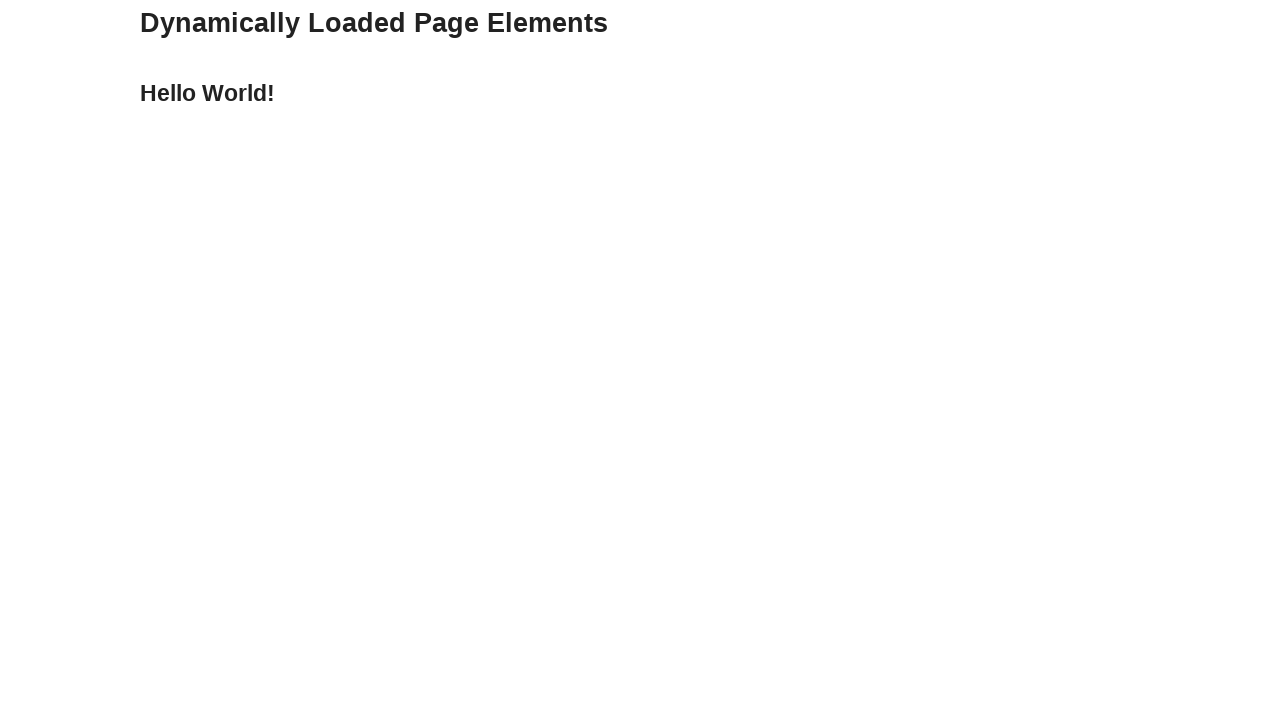